Tests an e-commerce shopping cart flow by searching for products, adding them to cart, and applying a promo code

Starting URL: https://rahulshettyacademy.com/seleniumPractise

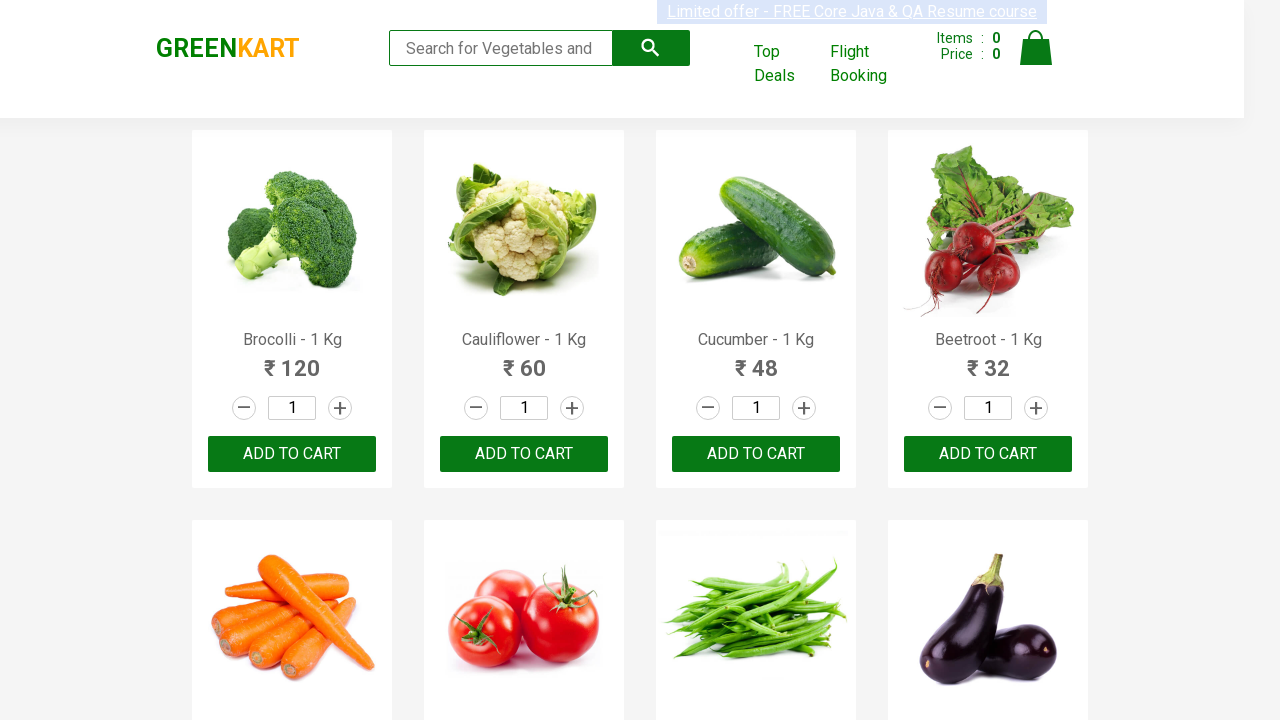

Filled search field with 'ber' on input[type="search"]
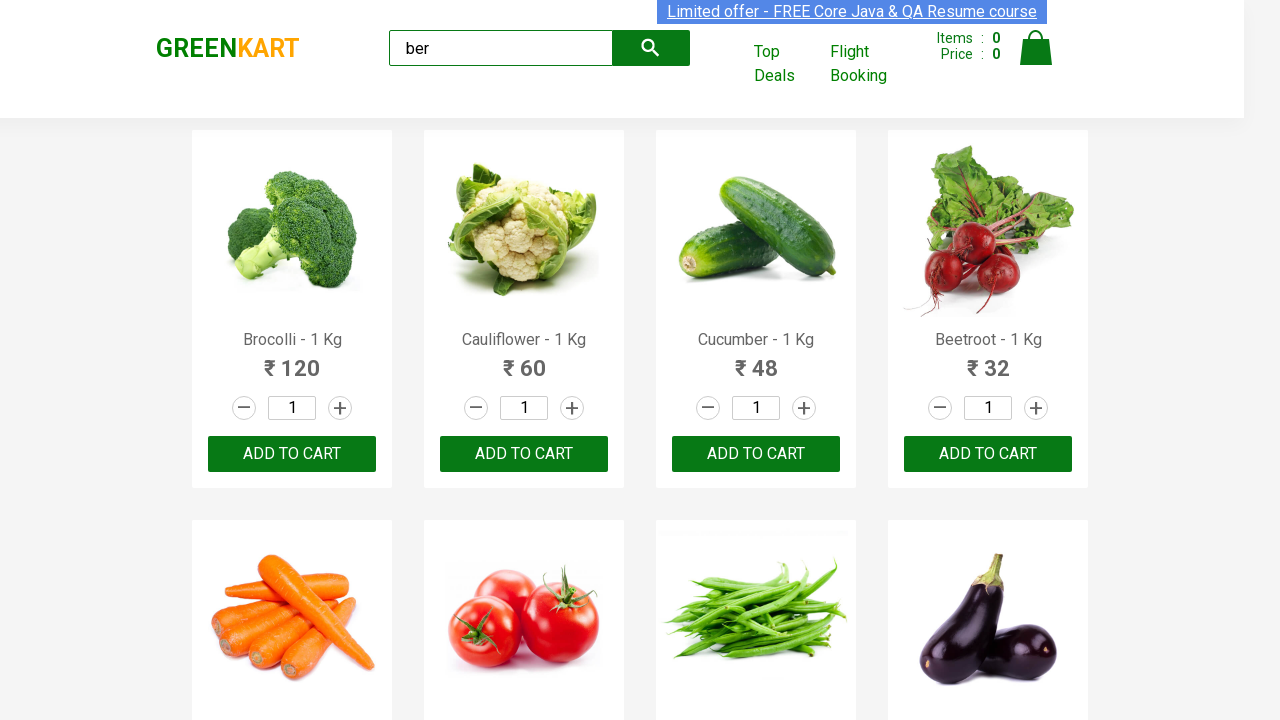

Waited 2 seconds for search results to load
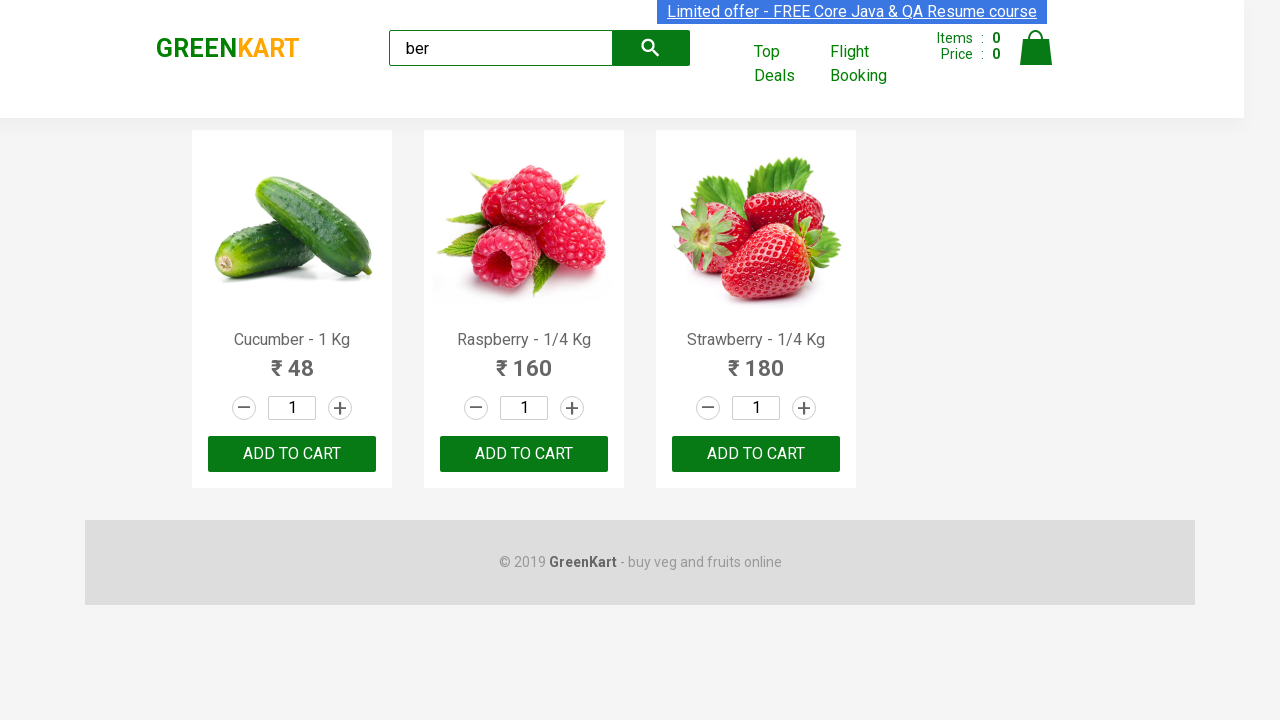

Retrieved all product results from search
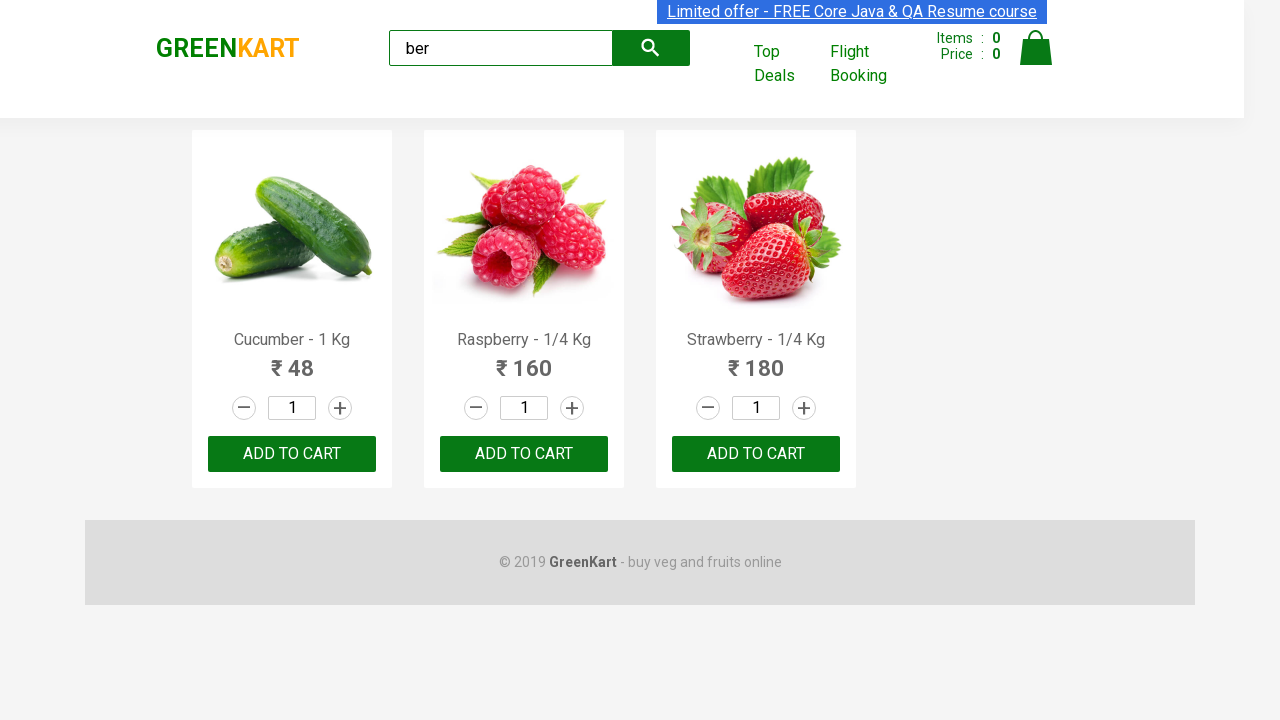

Clicked 'Add to cart' button for a product at (292, 454) on div.products > div >> nth=0 >> div > button
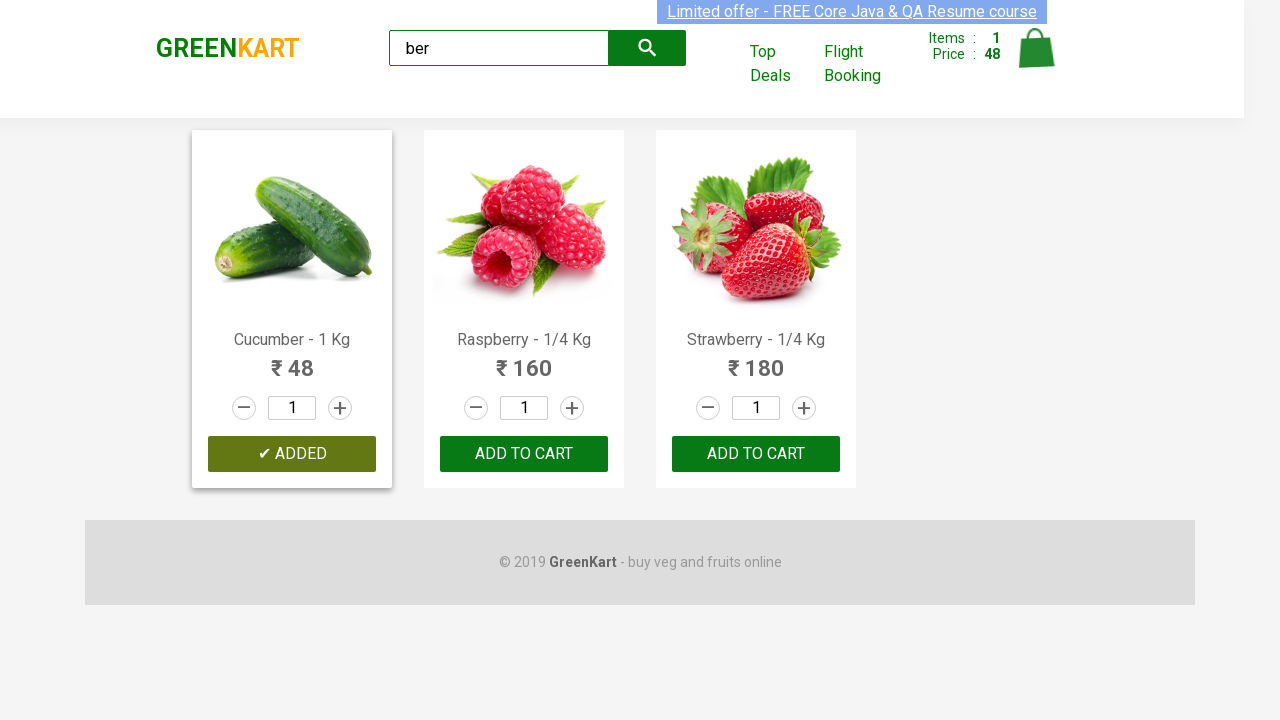

Clicked 'Add to cart' button for a product at (524, 454) on div.products > div >> nth=1 >> div > button
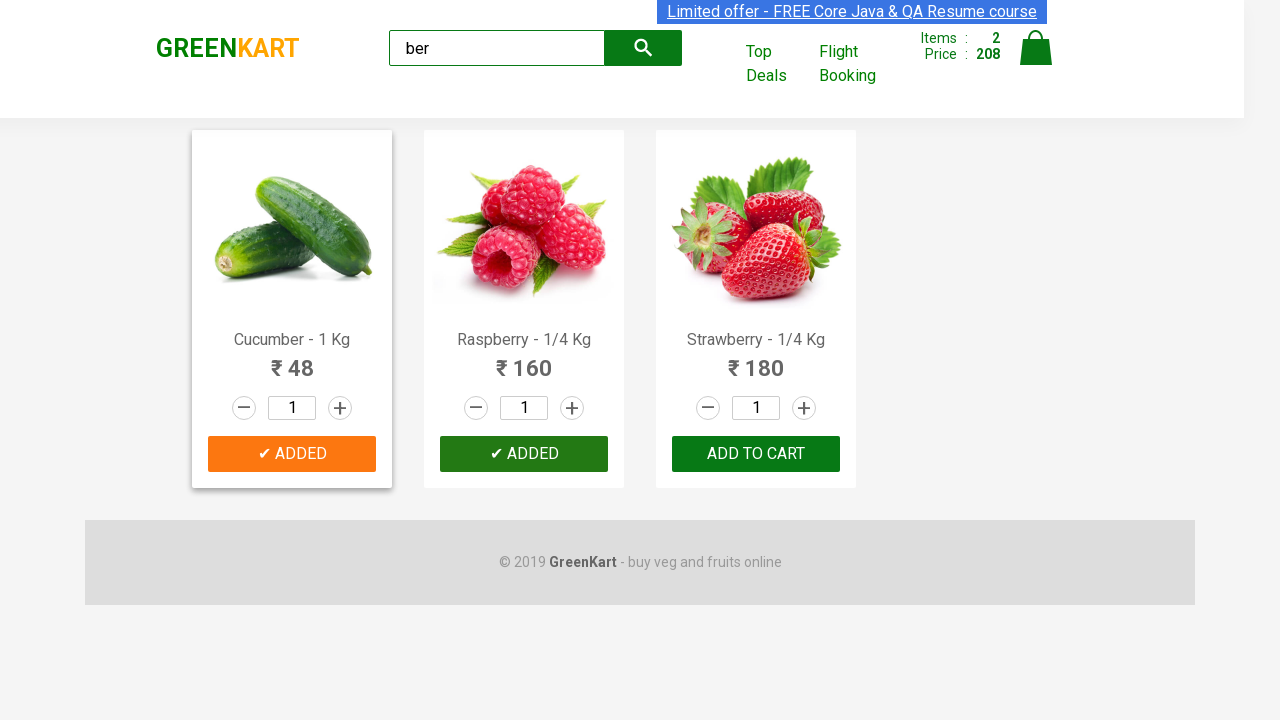

Clicked 'Add to cart' button for a product at (756, 454) on div.products > div >> nth=2 >> div > button
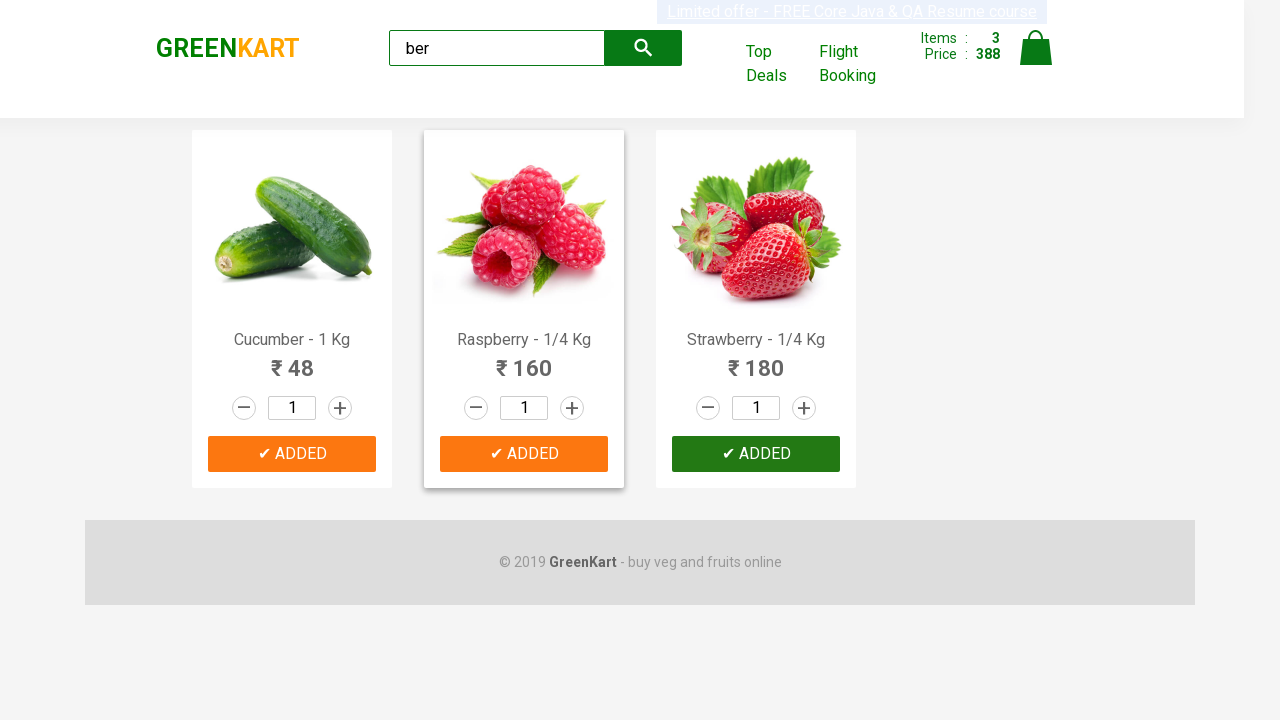

Clicked on cart icon to view shopping cart at (1036, 59) on a.cart-icon
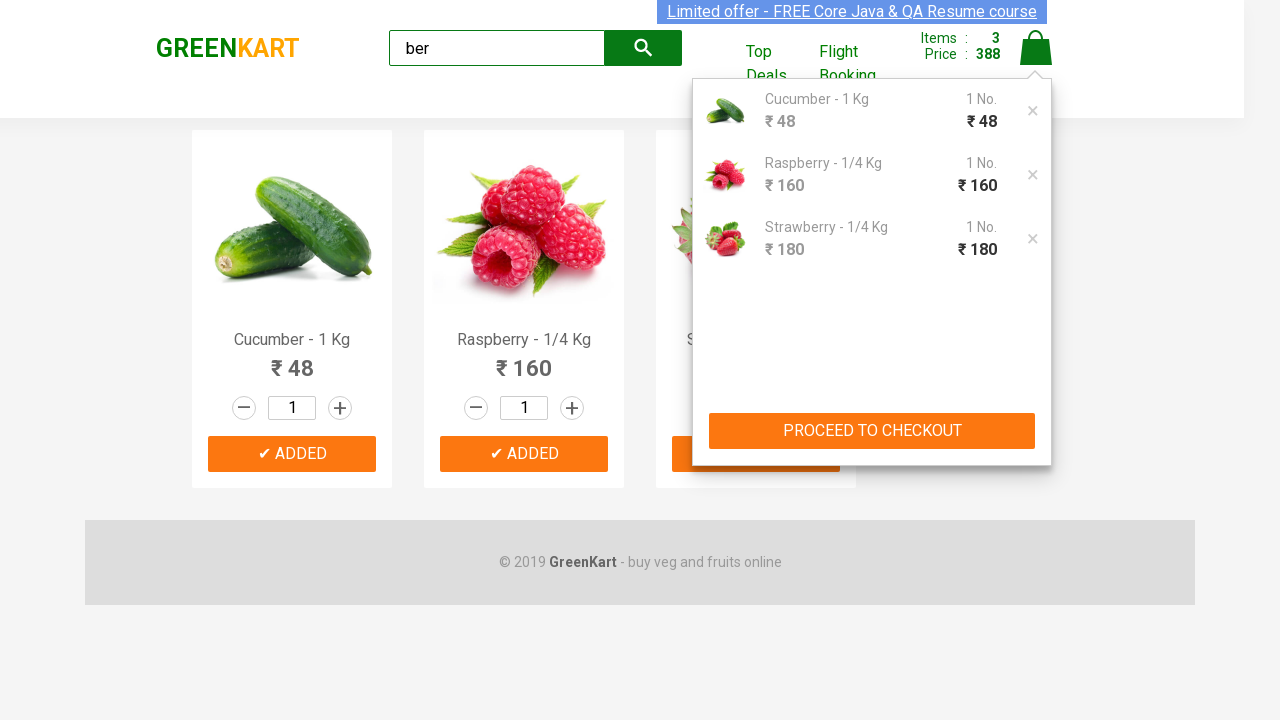

Clicked proceed to checkout button at (872, 431) on div.cart-preview.active button[type="button"]
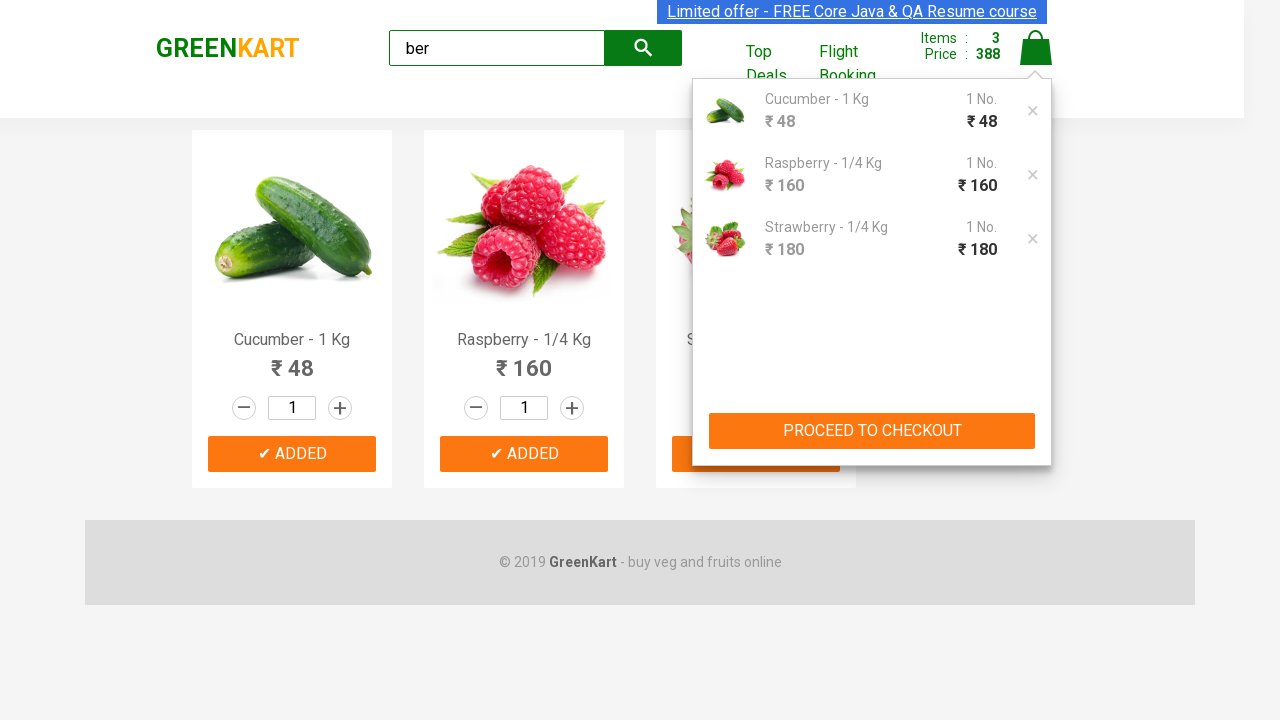

Waited 2 seconds for checkout page to load
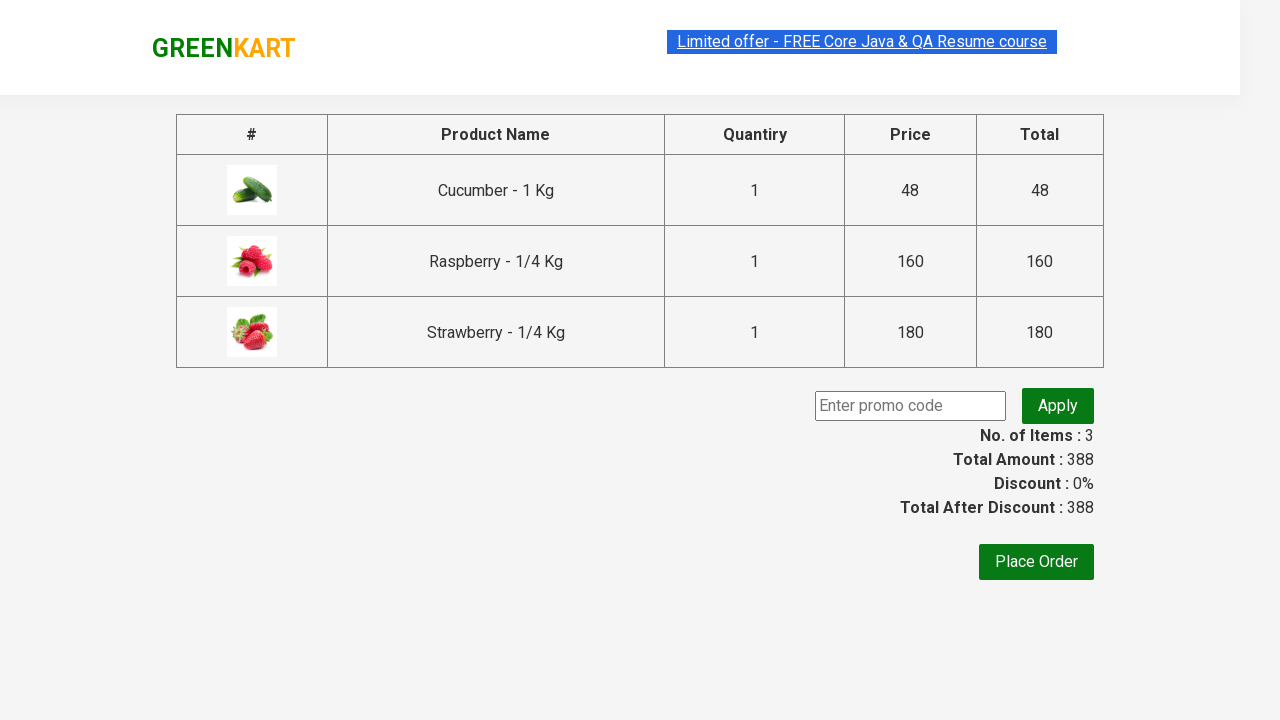

Entered promo code 'rahulshettyacademy' on input.promoCode
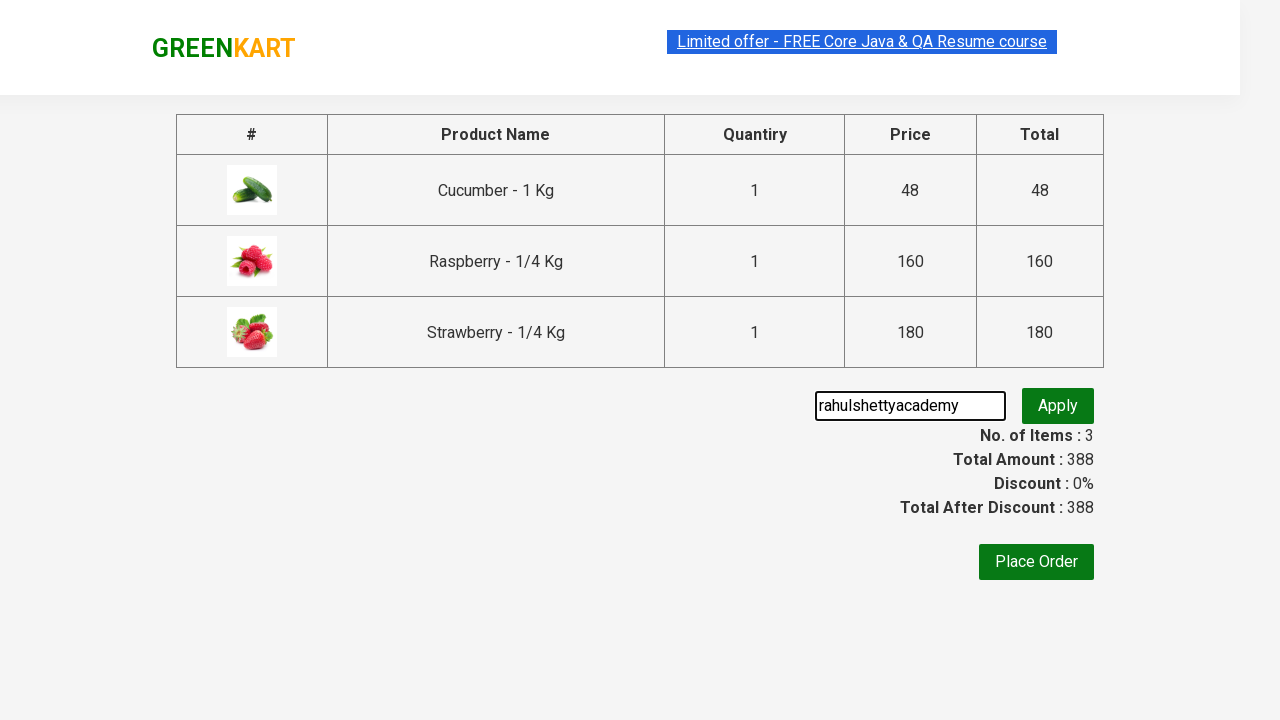

Clicked apply promo code button at (1058, 406) on button.promoBtn
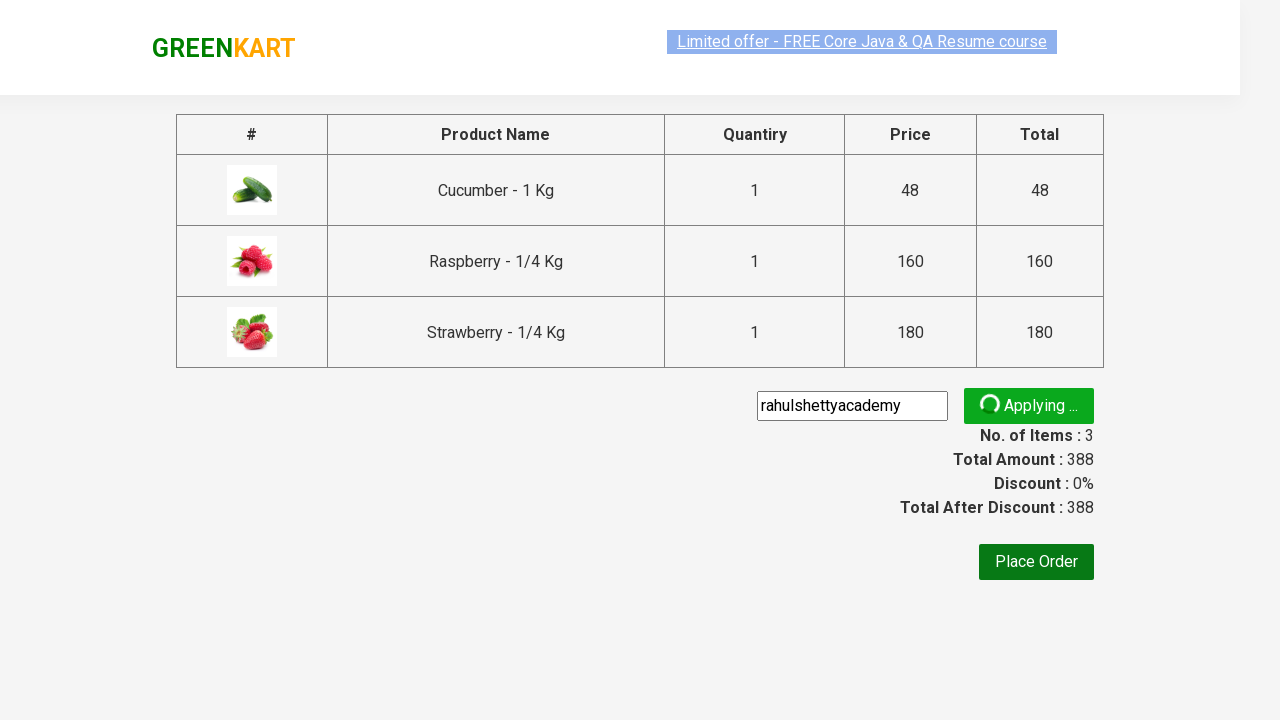

Waited for promo code confirmation message to appear
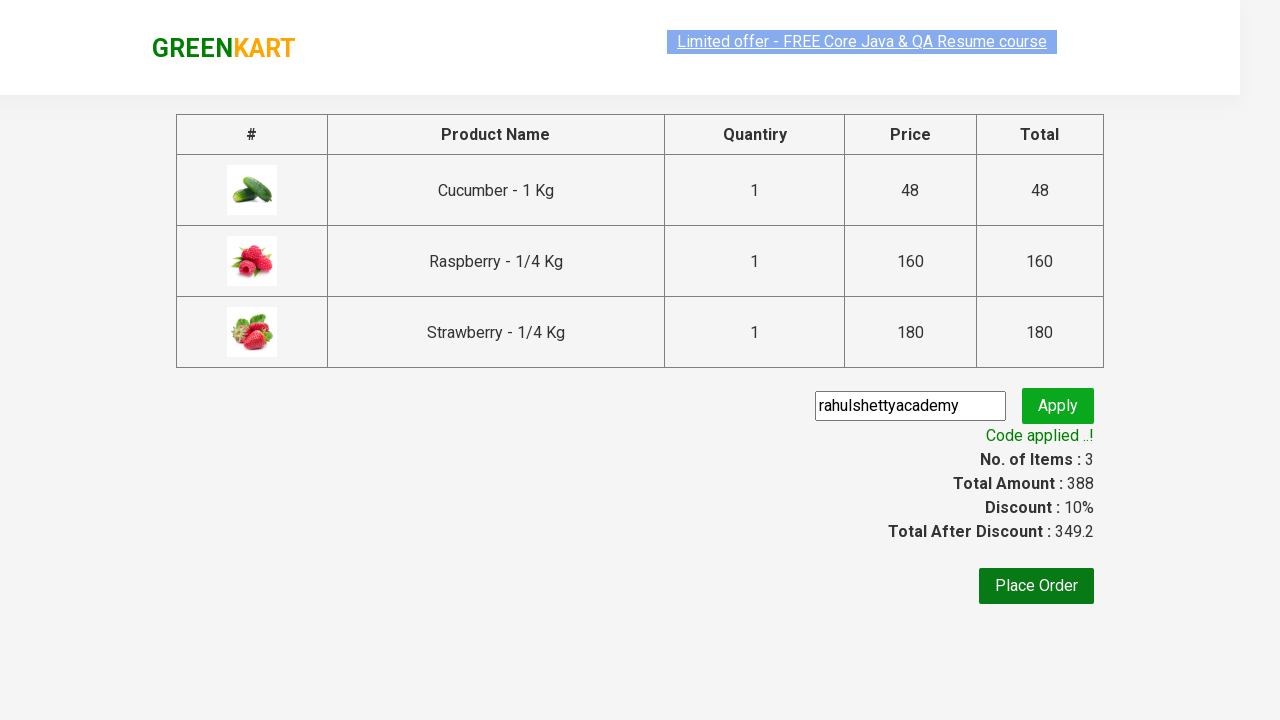

Retrieved promo code confirmation message
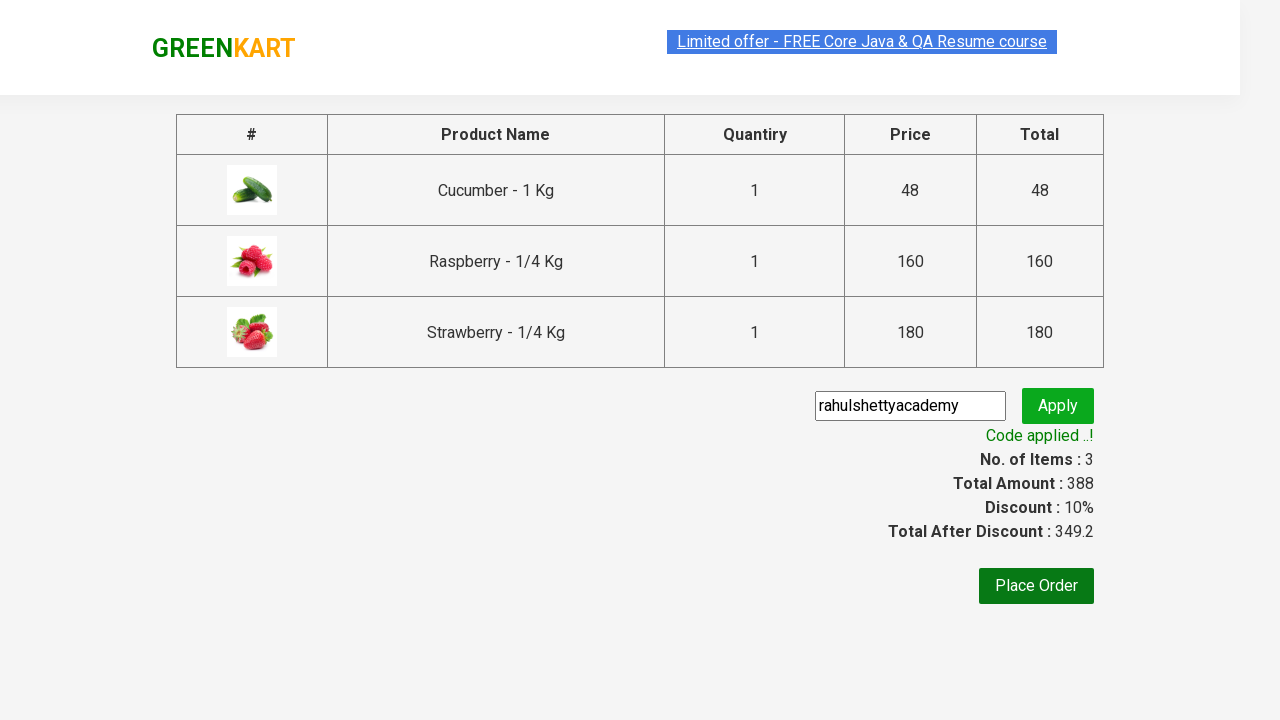

Verified promo code was applied successfully with message 'Code applied ..!'
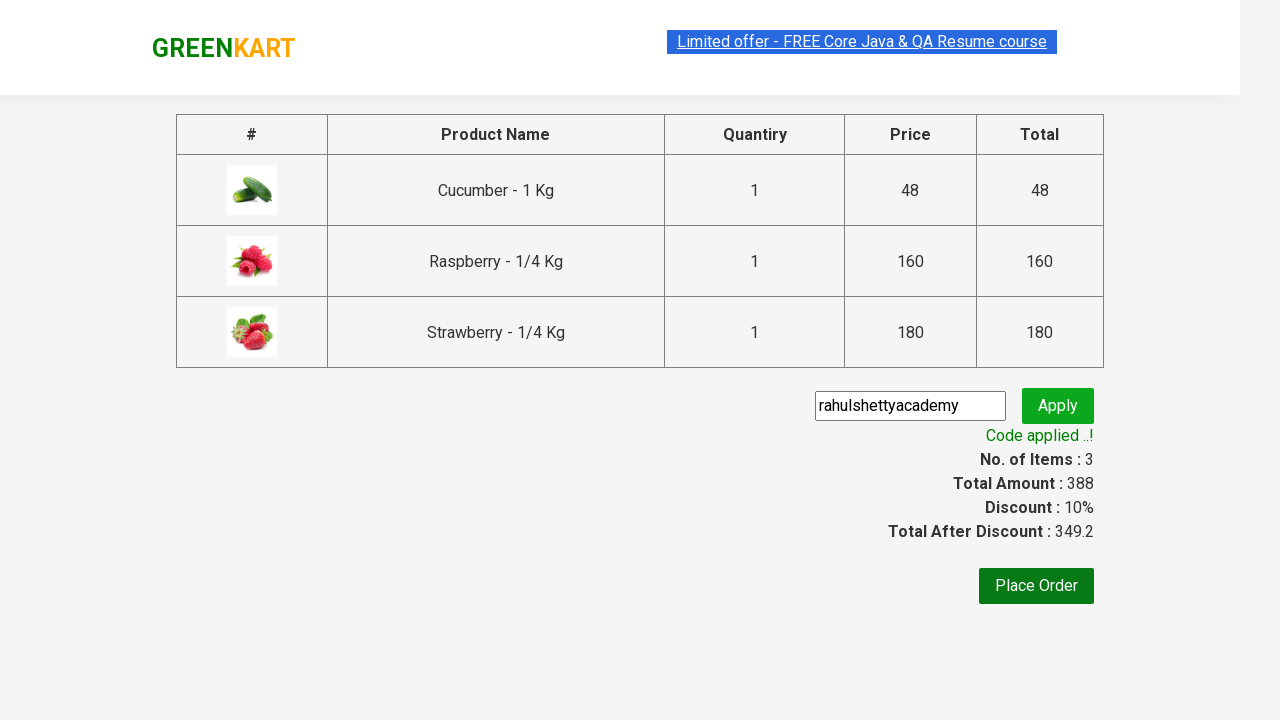

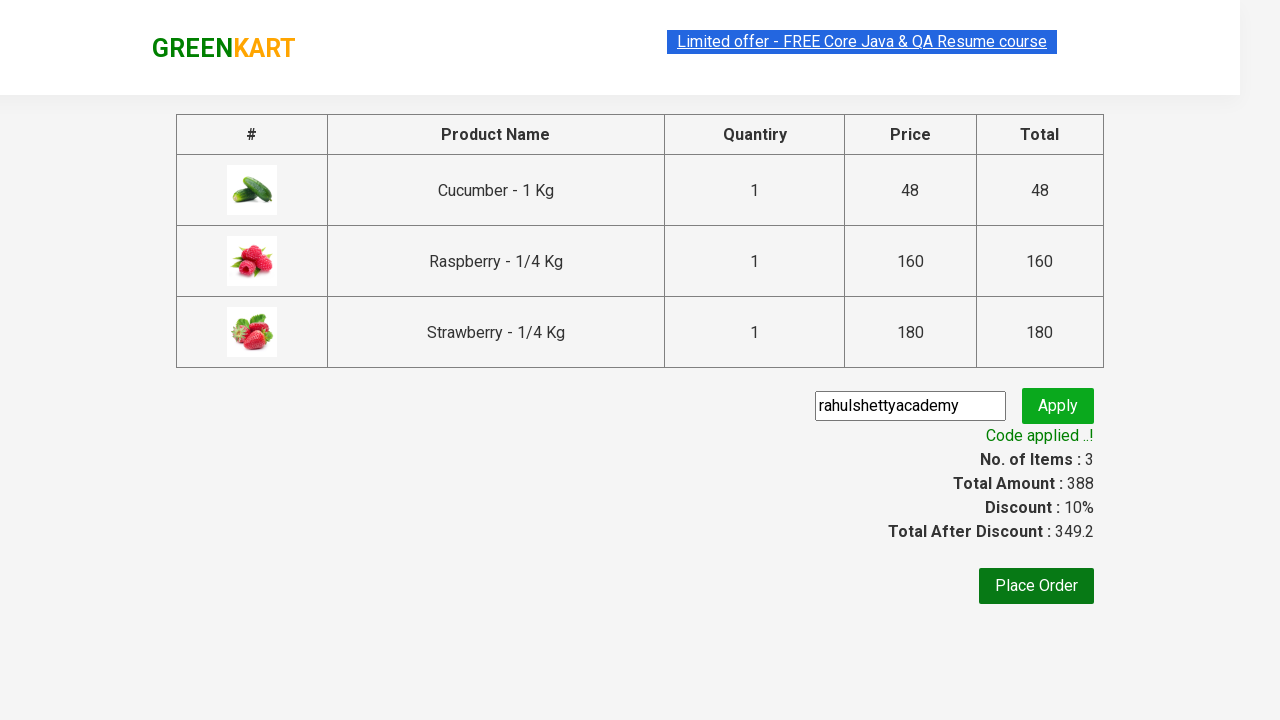